Navigates to a registration form page and locates the year dropdown element to verify it exists and is visible.

Starting URL: https://demo.automationtesting.in/Register.html

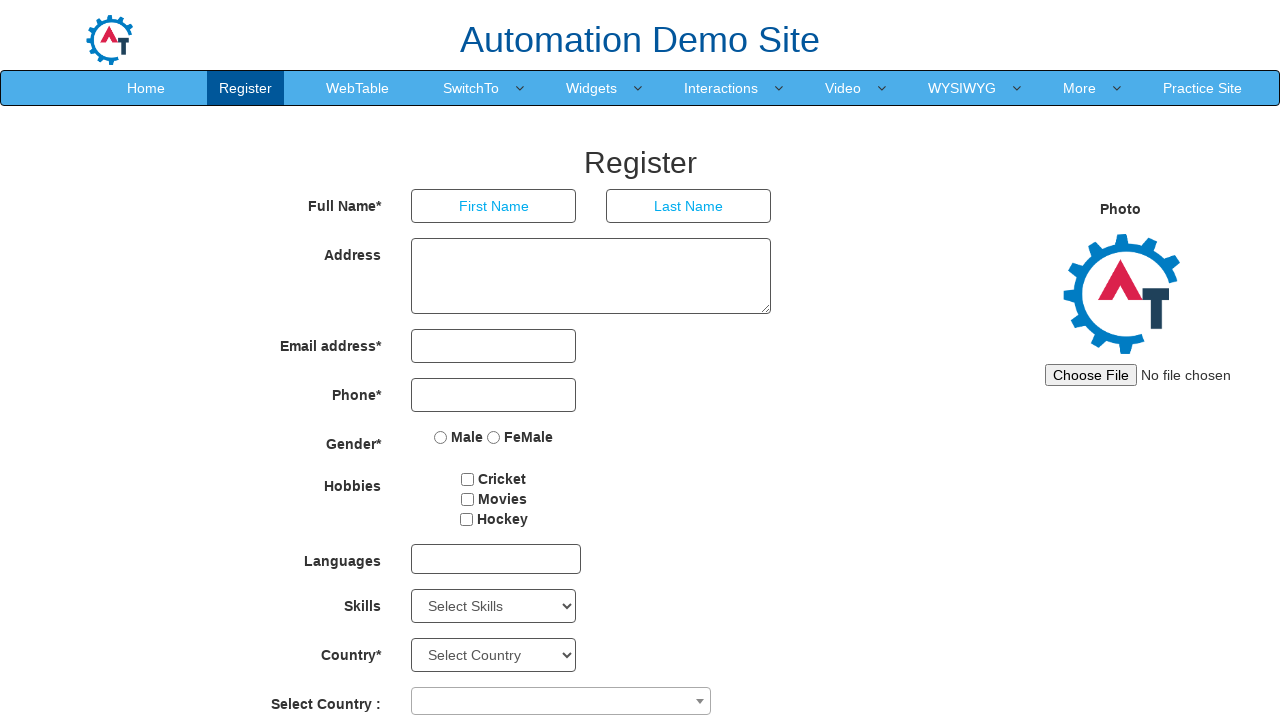

Set viewport size to 1920x1080
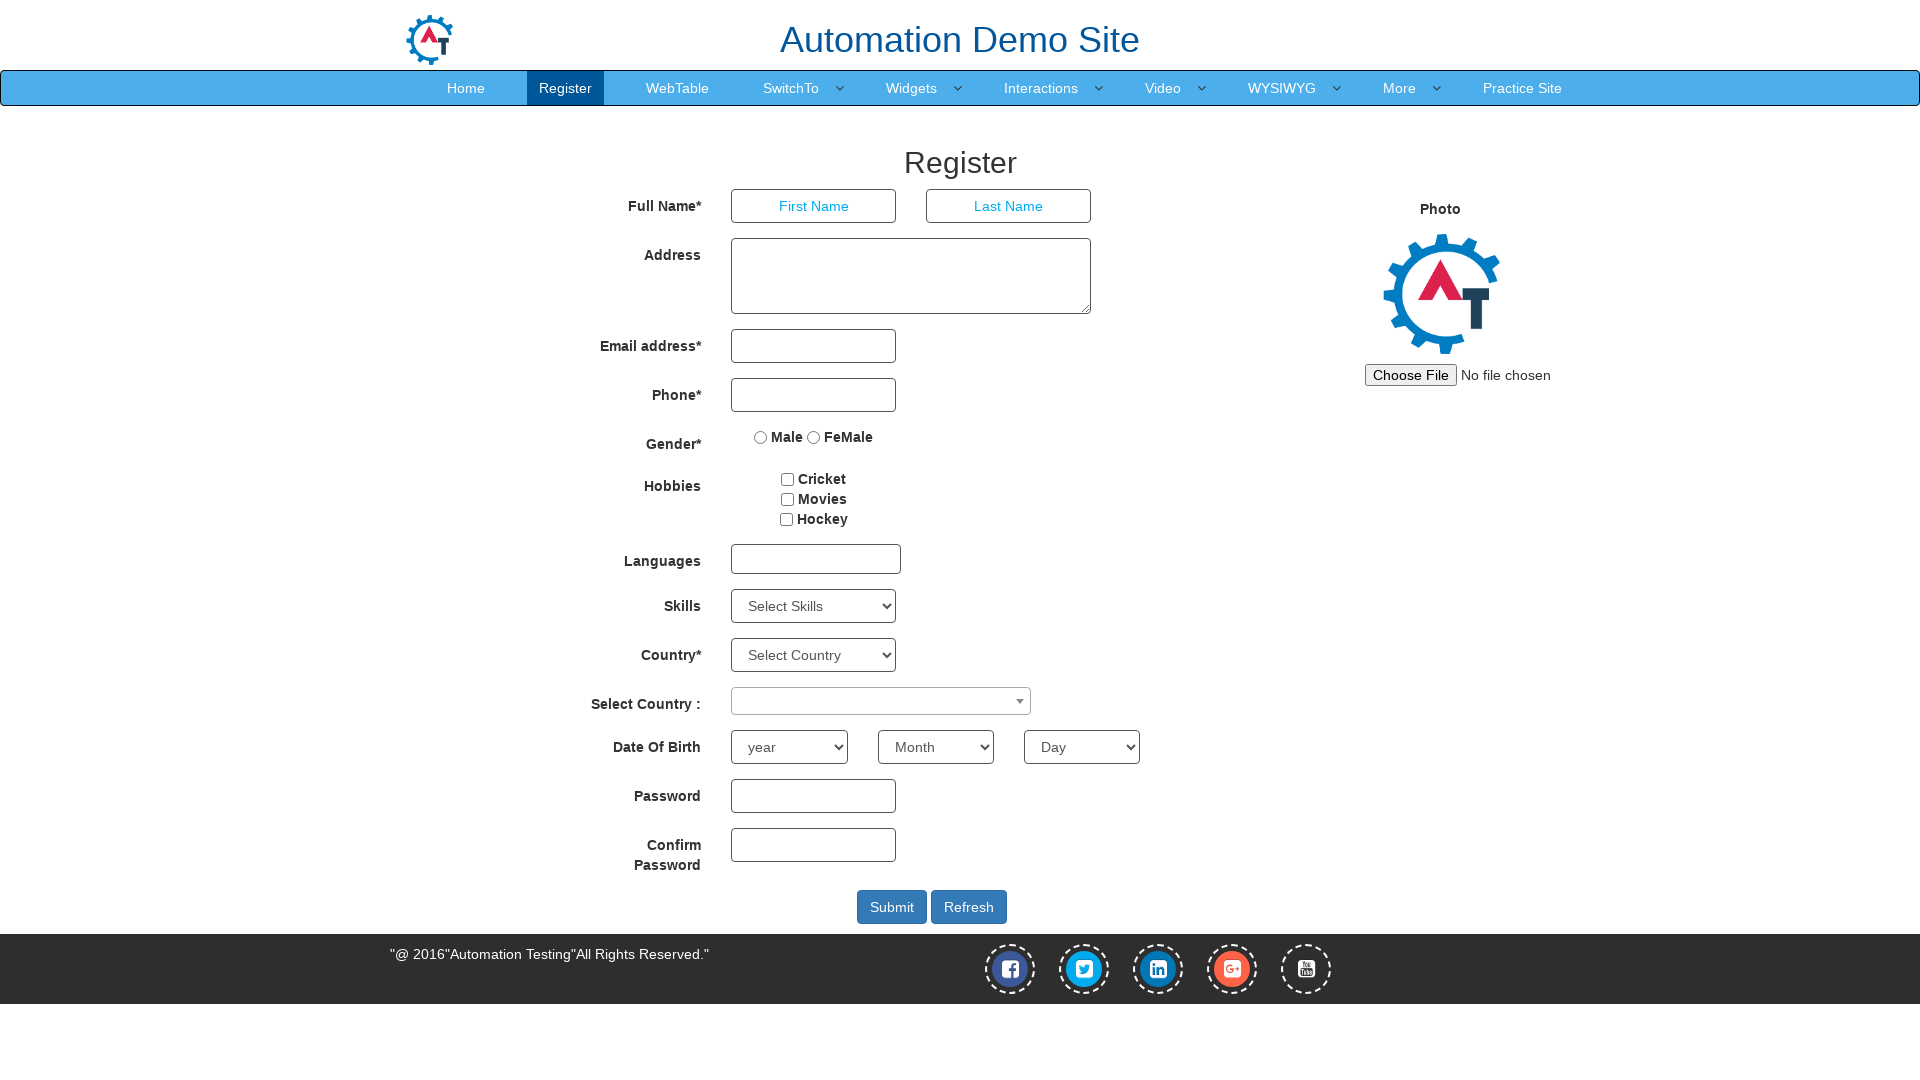

Navigated to registration form page
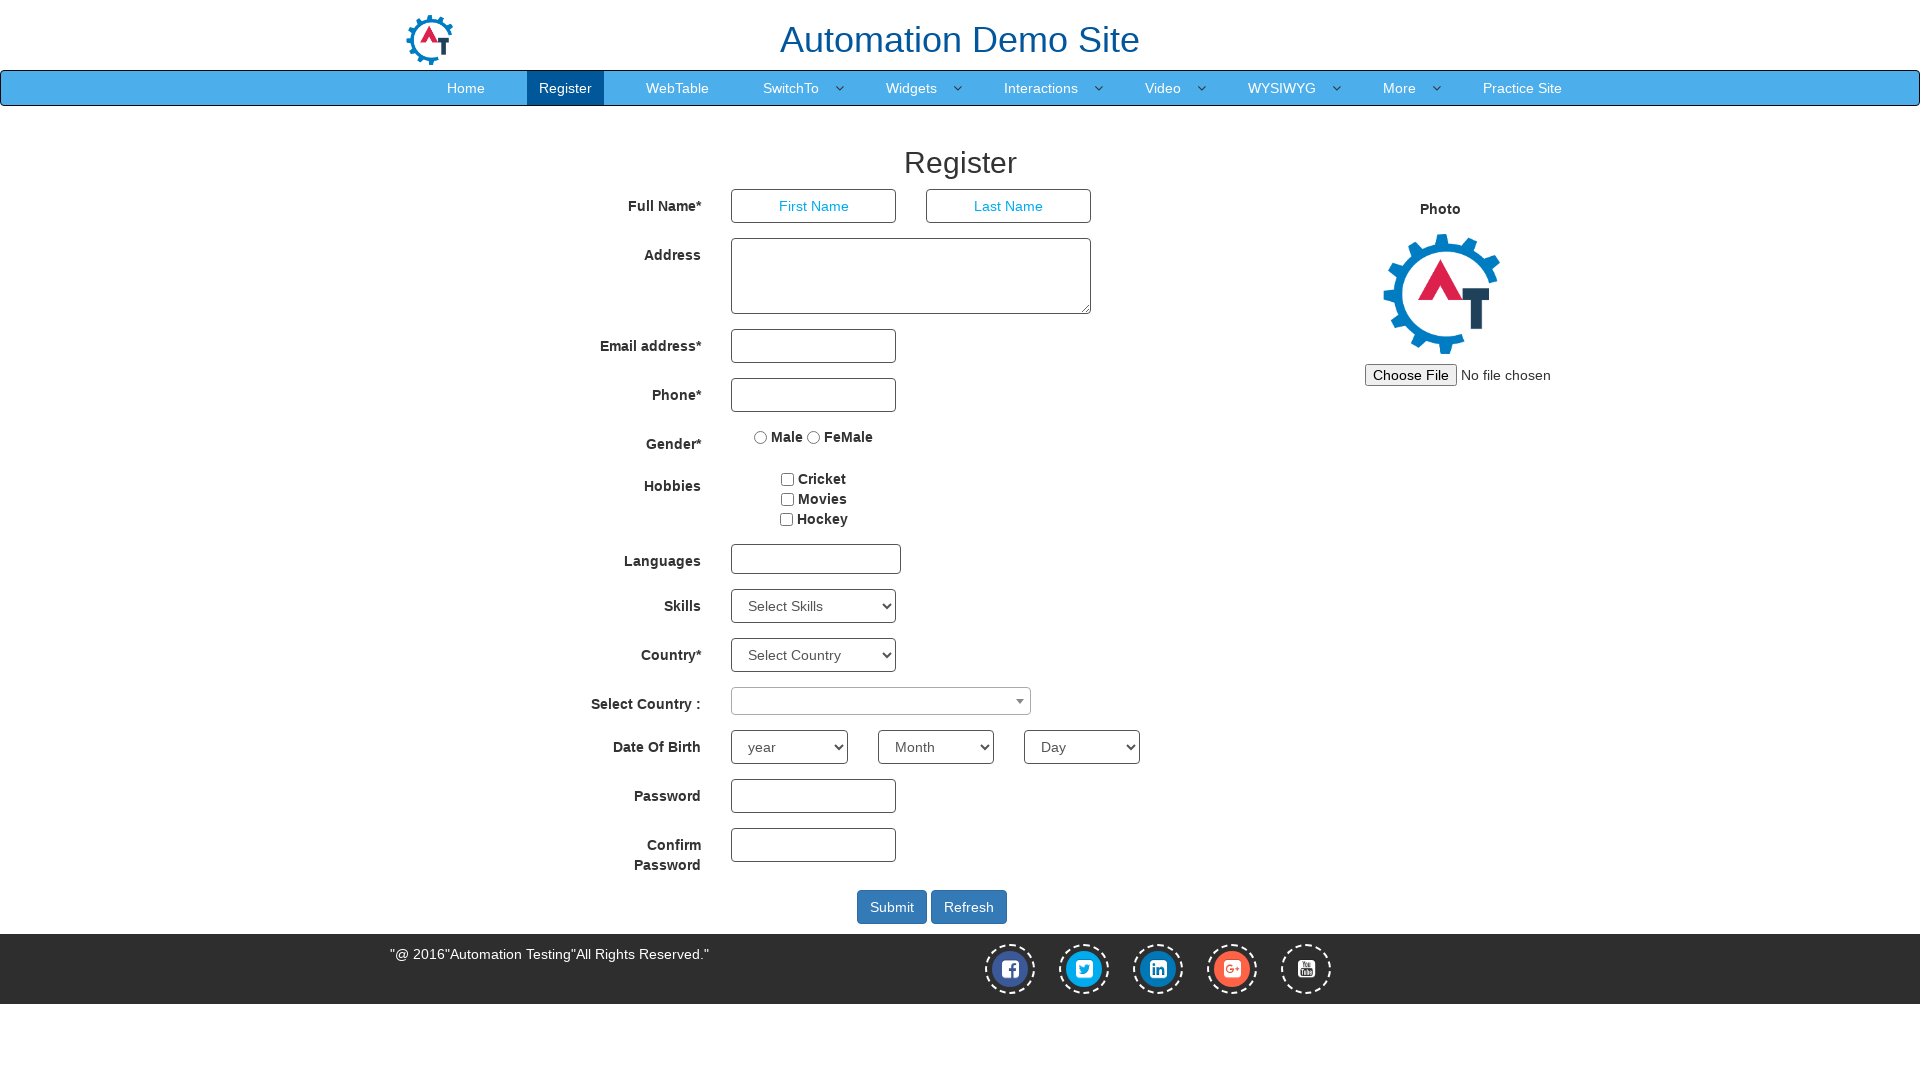

Located year dropdown element
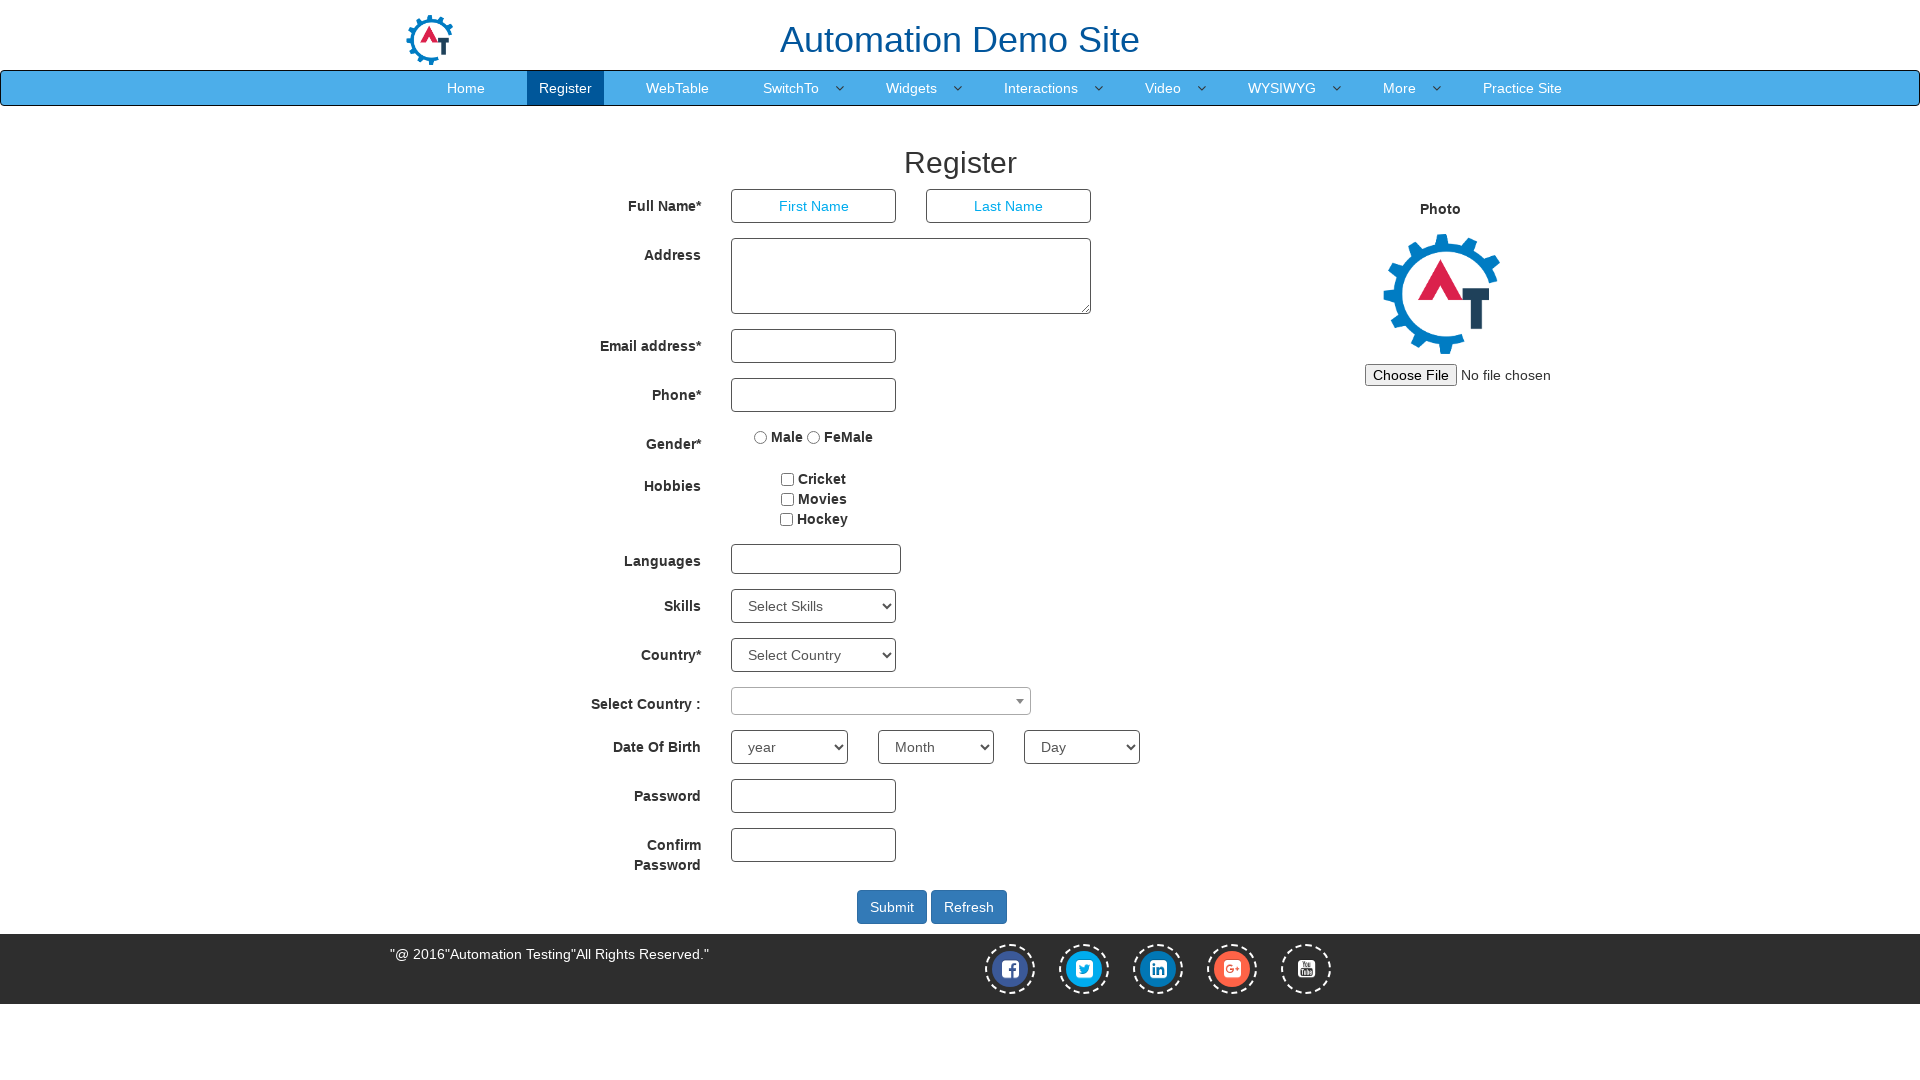

Verified year dropdown element is visible
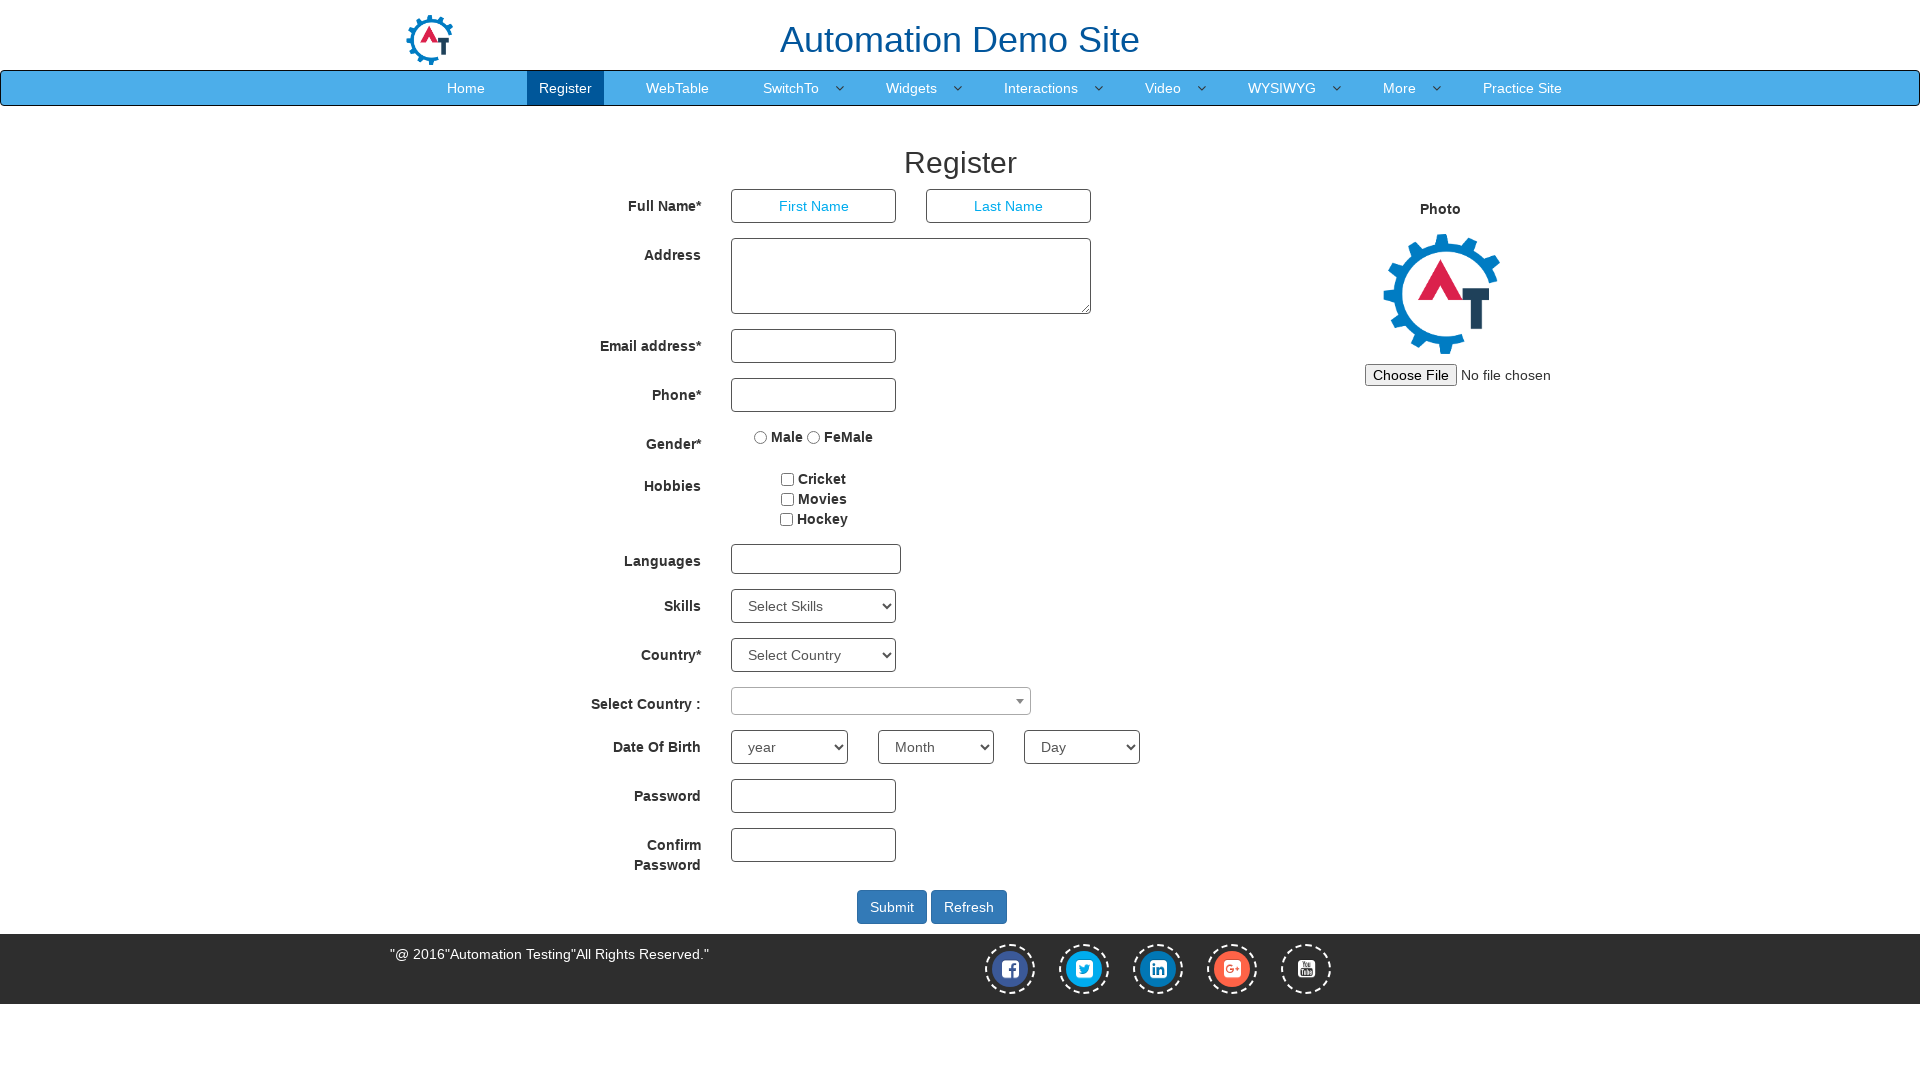

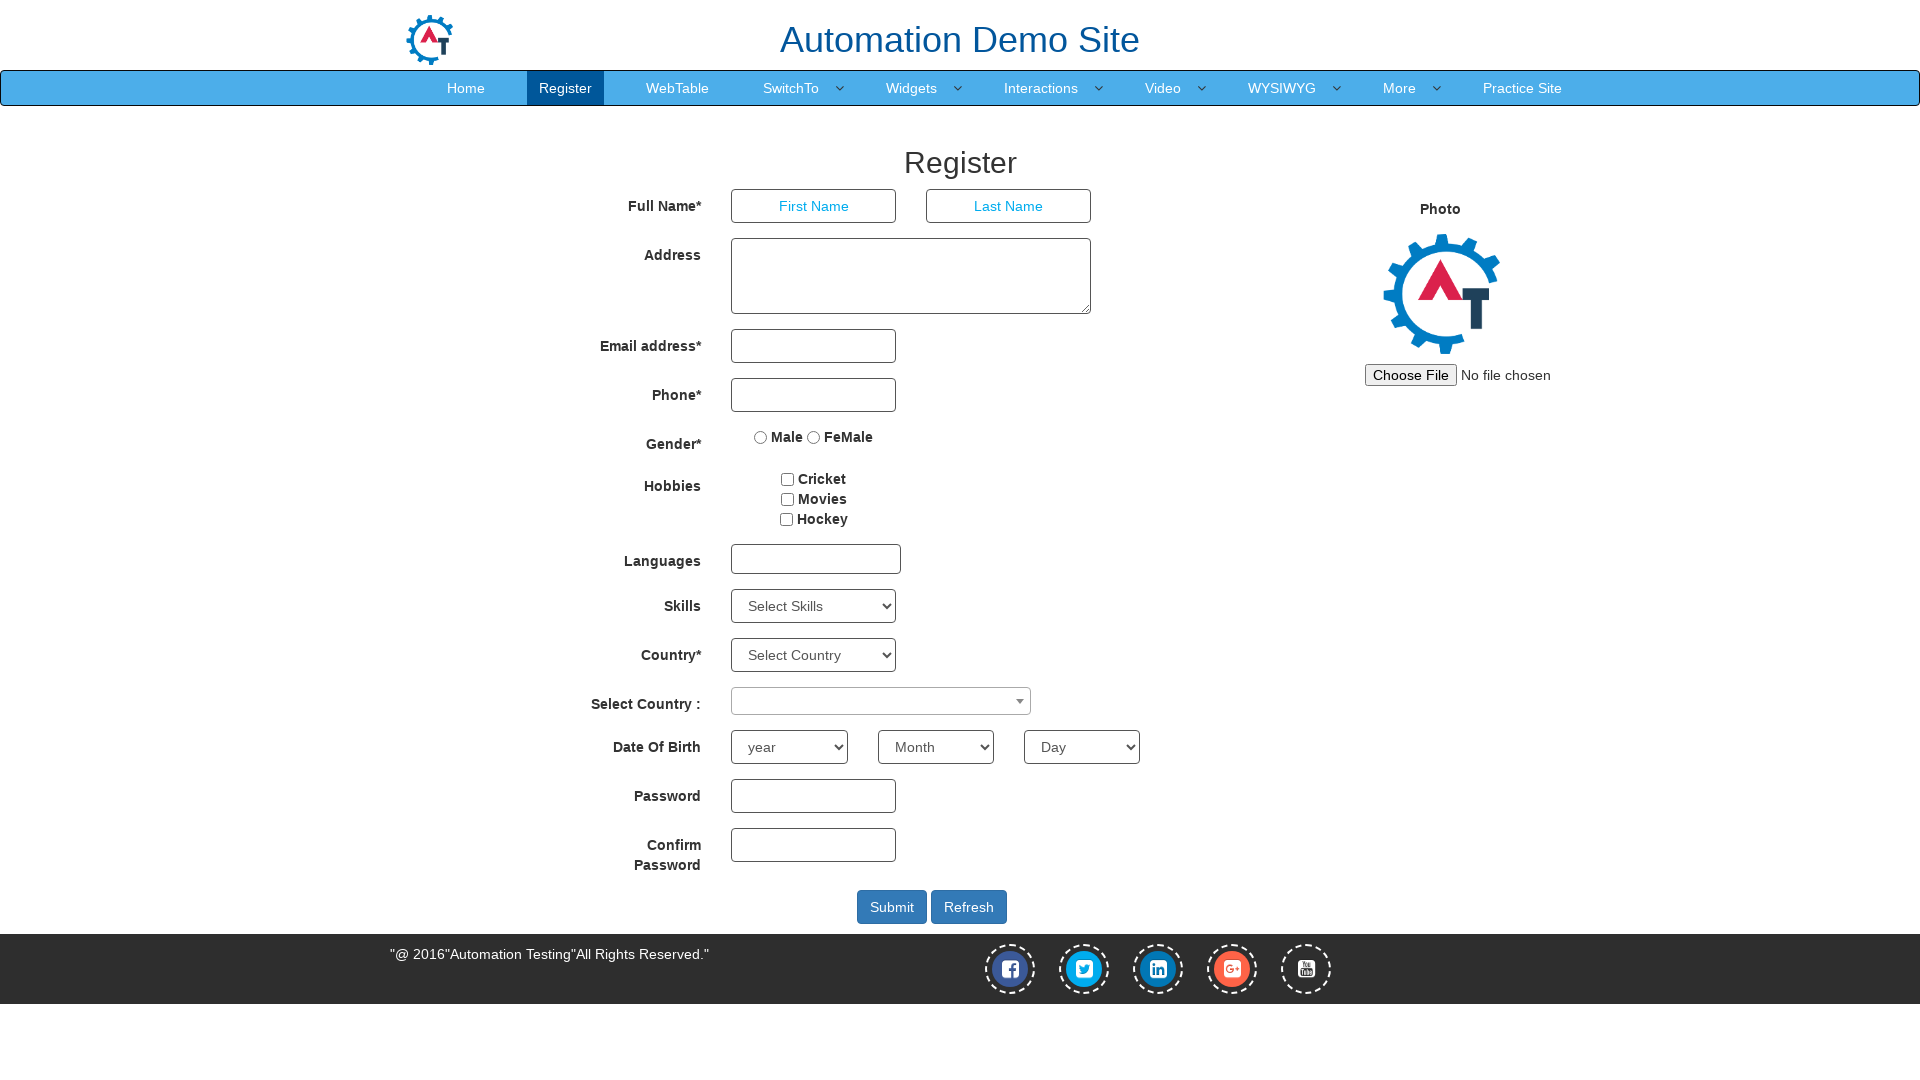